Tests alert handling by clicking a timer alert button, waiting for the alert to appear, and accepting it

Starting URL: https://demoqa.com/alerts

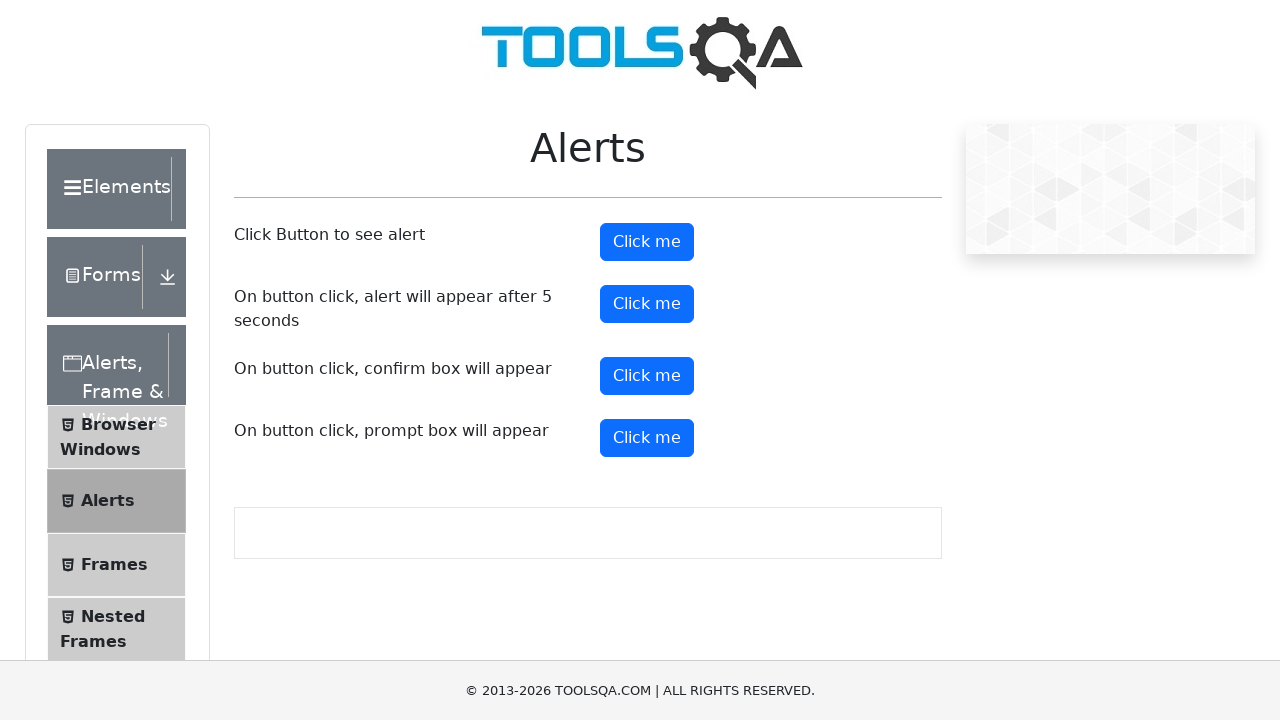

Clicked the timer alert button at (647, 304) on #timerAlertButton
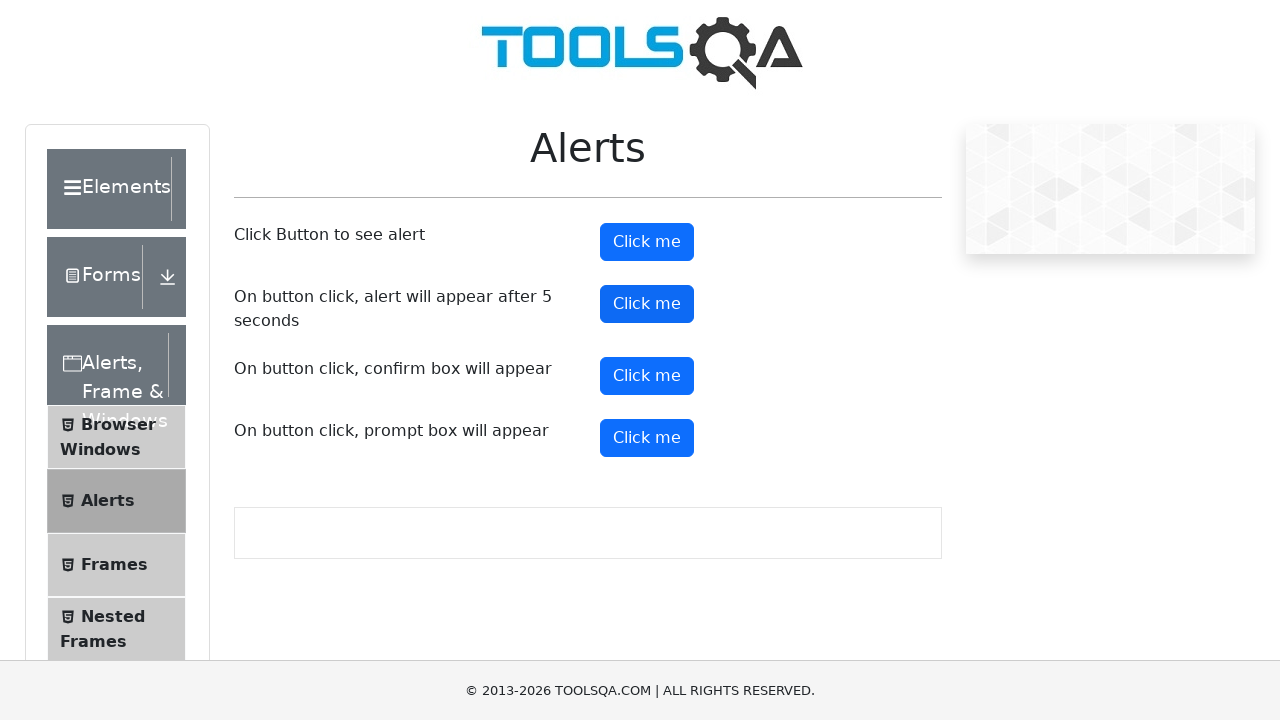

Waited 5 seconds for the timer alert to appear
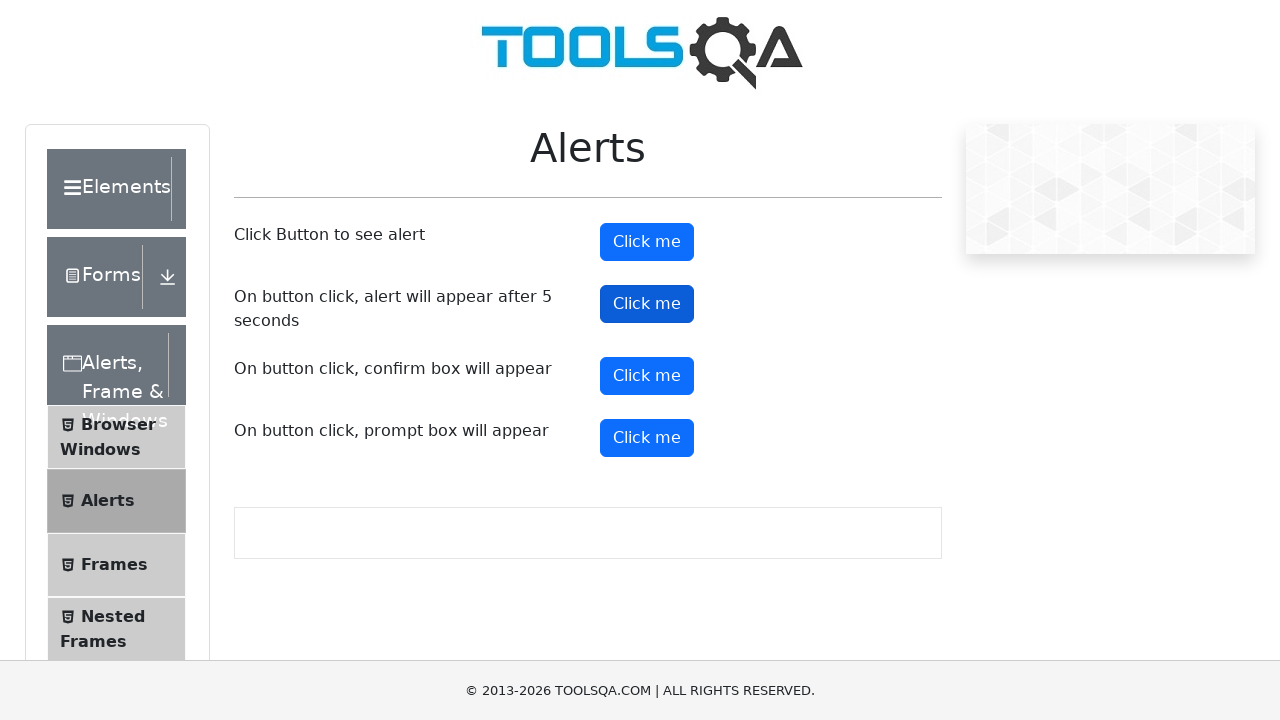

Set up dialog handler to automatically accept alerts
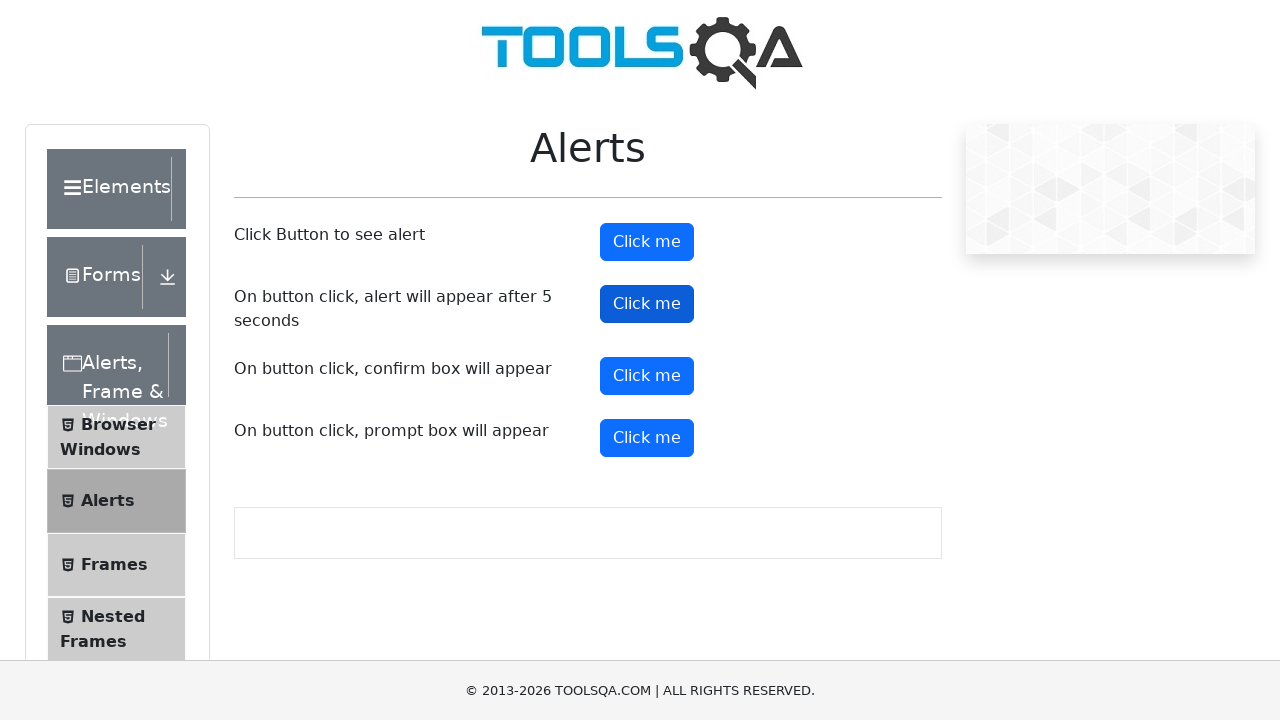

Clicked the timer alert button again to trigger alert handling at (647, 304) on #timerAlertButton
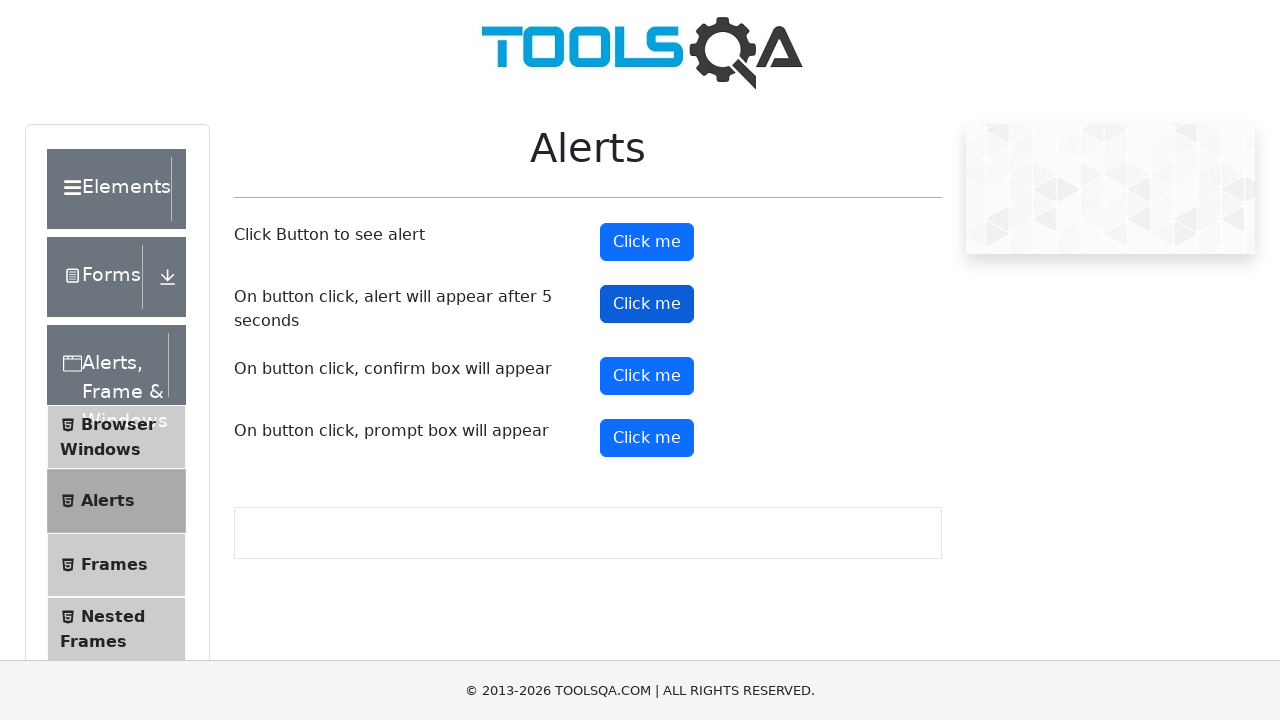

Waited 5 seconds for the second timer alert and accepted it
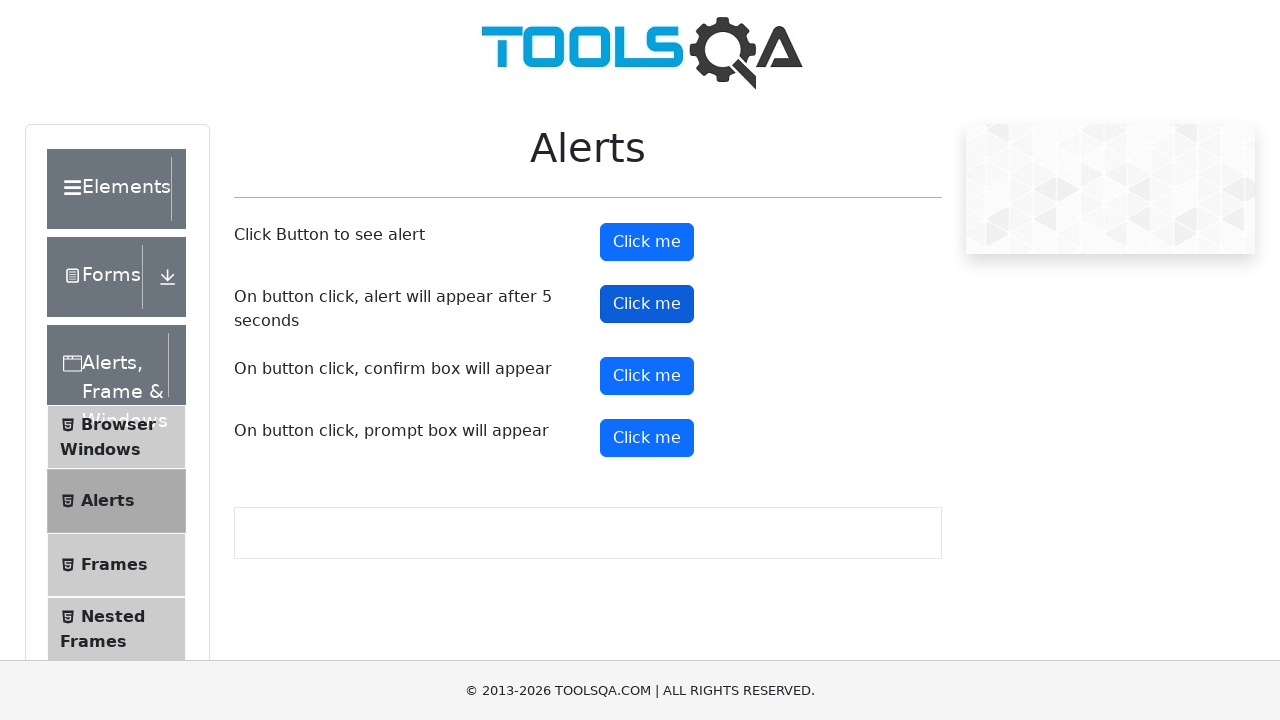

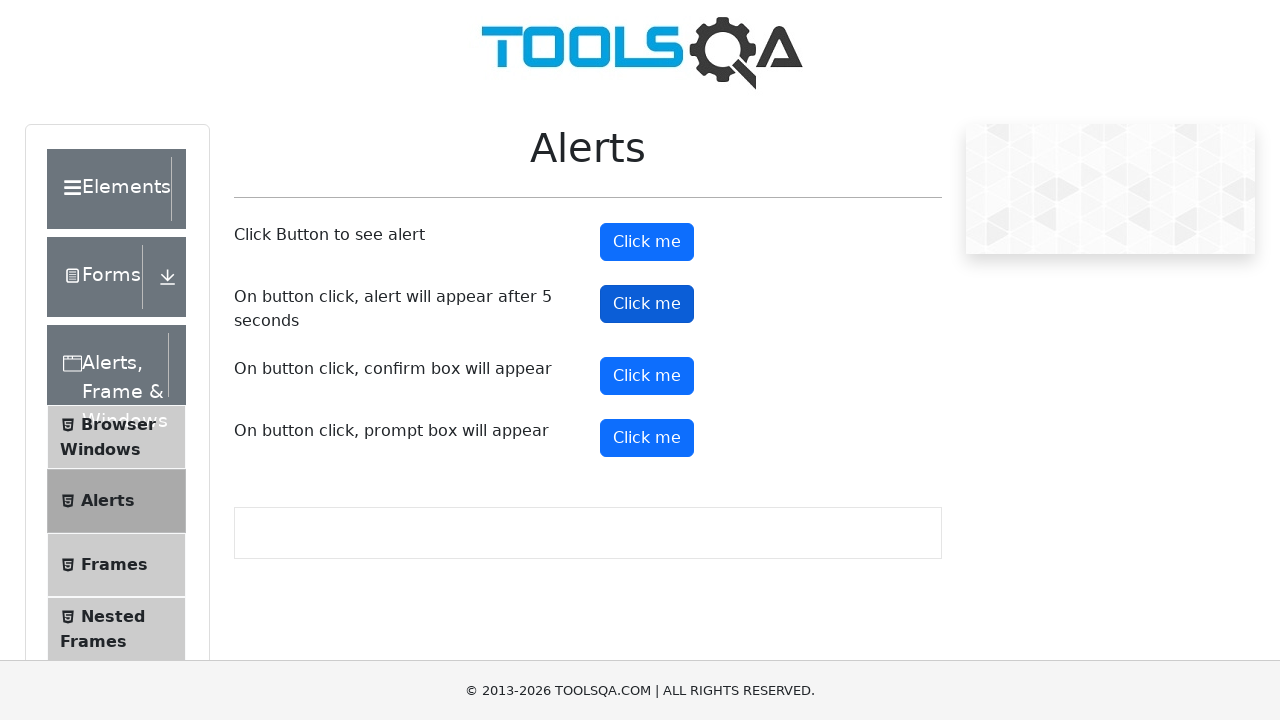